Tests dropdown selection functionality on a demo page by selecting options using index, value, and visible text methods, then validating each selection

Starting URL: https://demoqa.com/select-menu

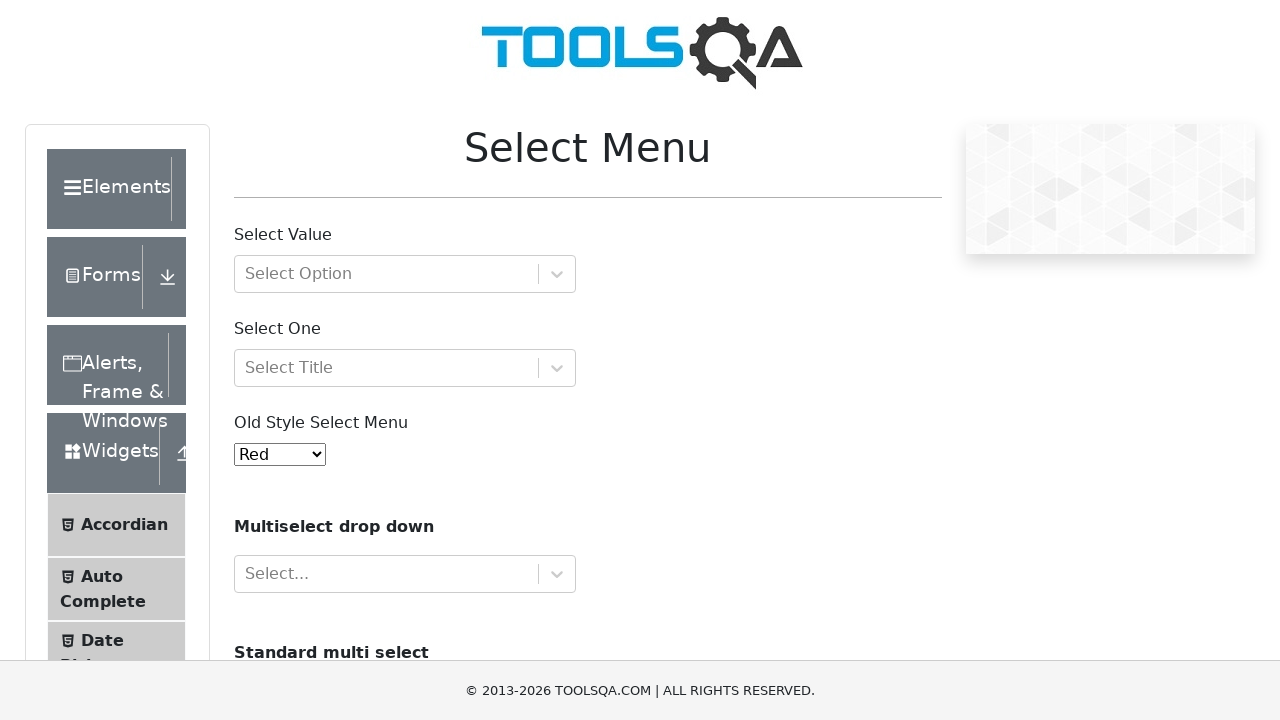

Waited for dropdown selector to be visible
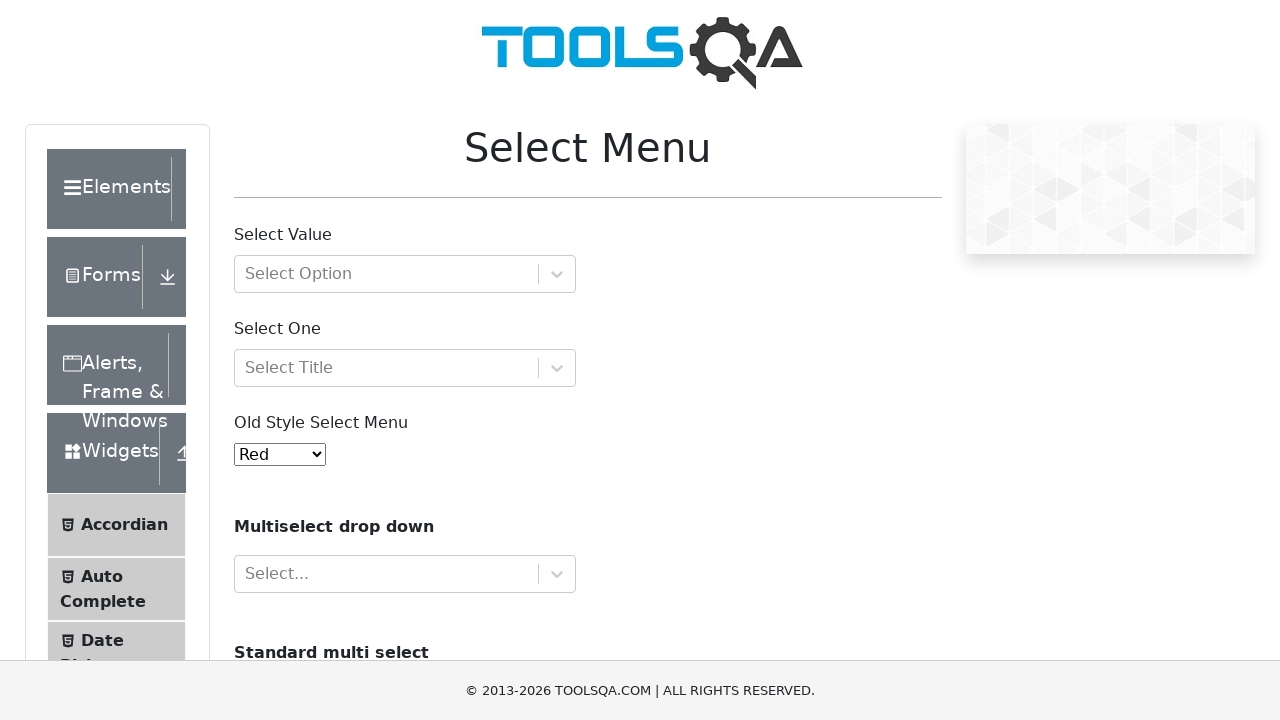

Selected Yellow option by index 3 on select#oldSelectMenu
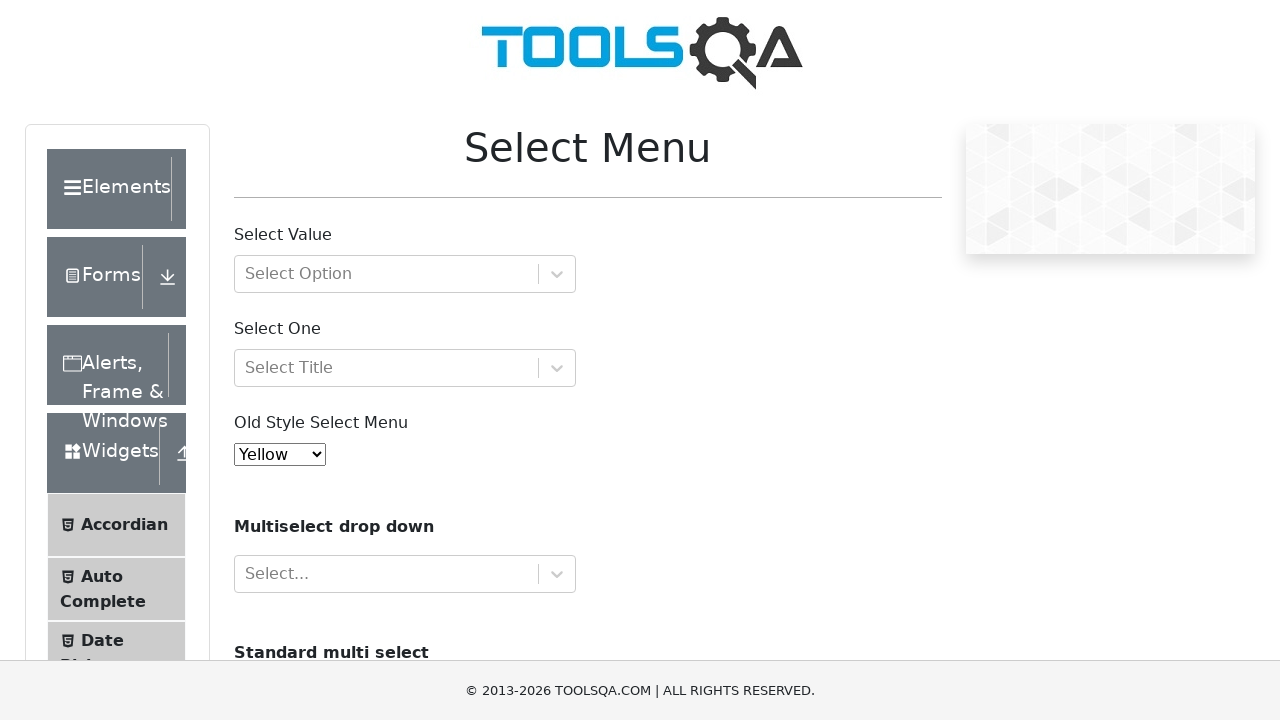

Retrieved selected dropdown value
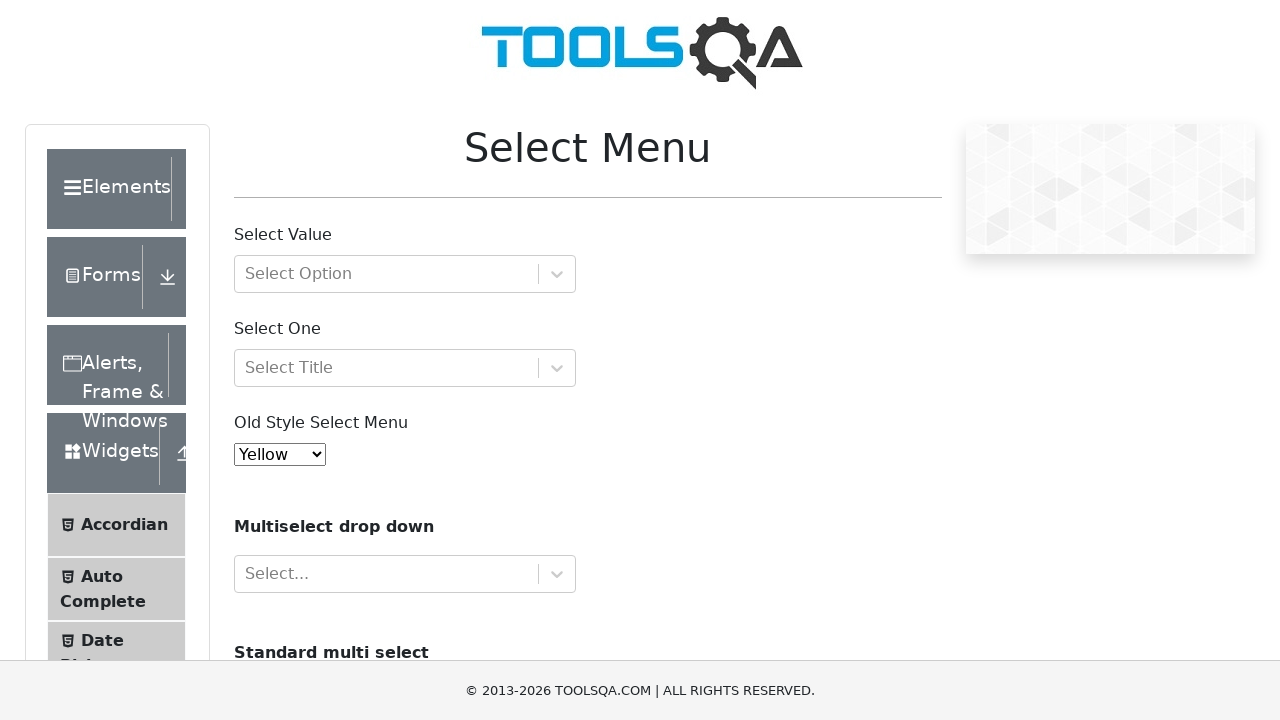

Verified Yellow option is selected by text content
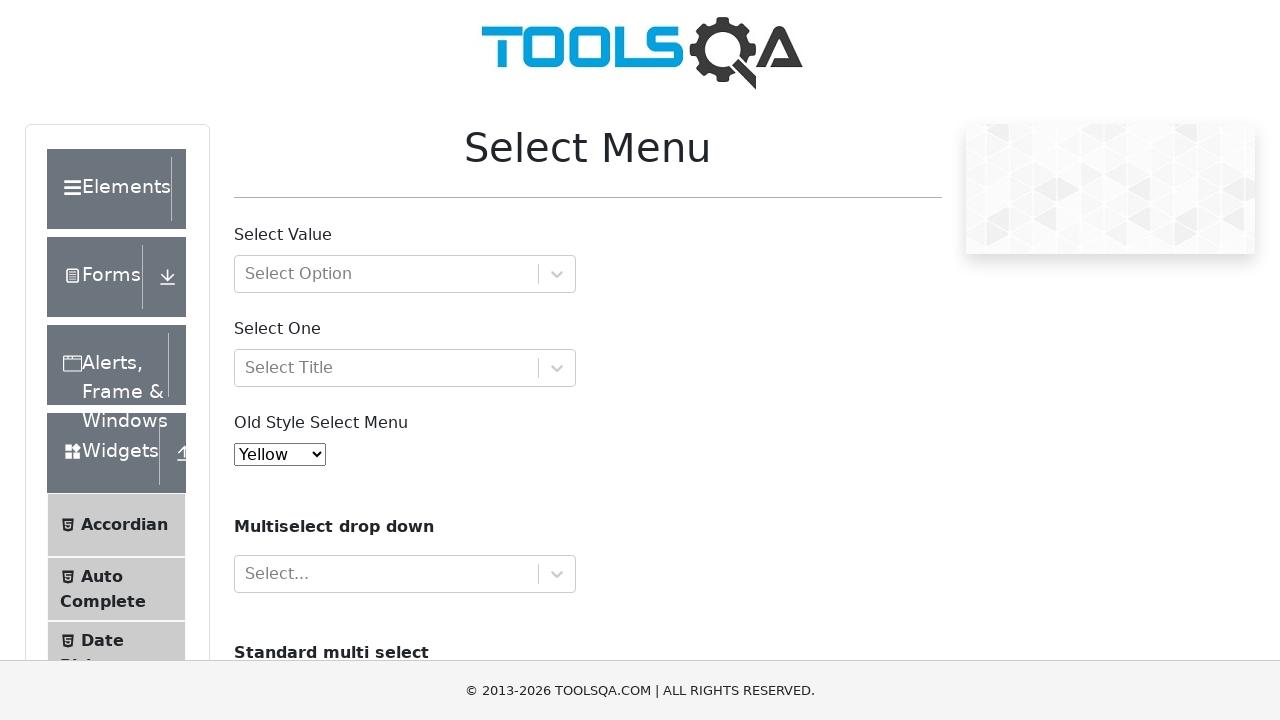

Selected Red option by value 'red' on select#oldSelectMenu
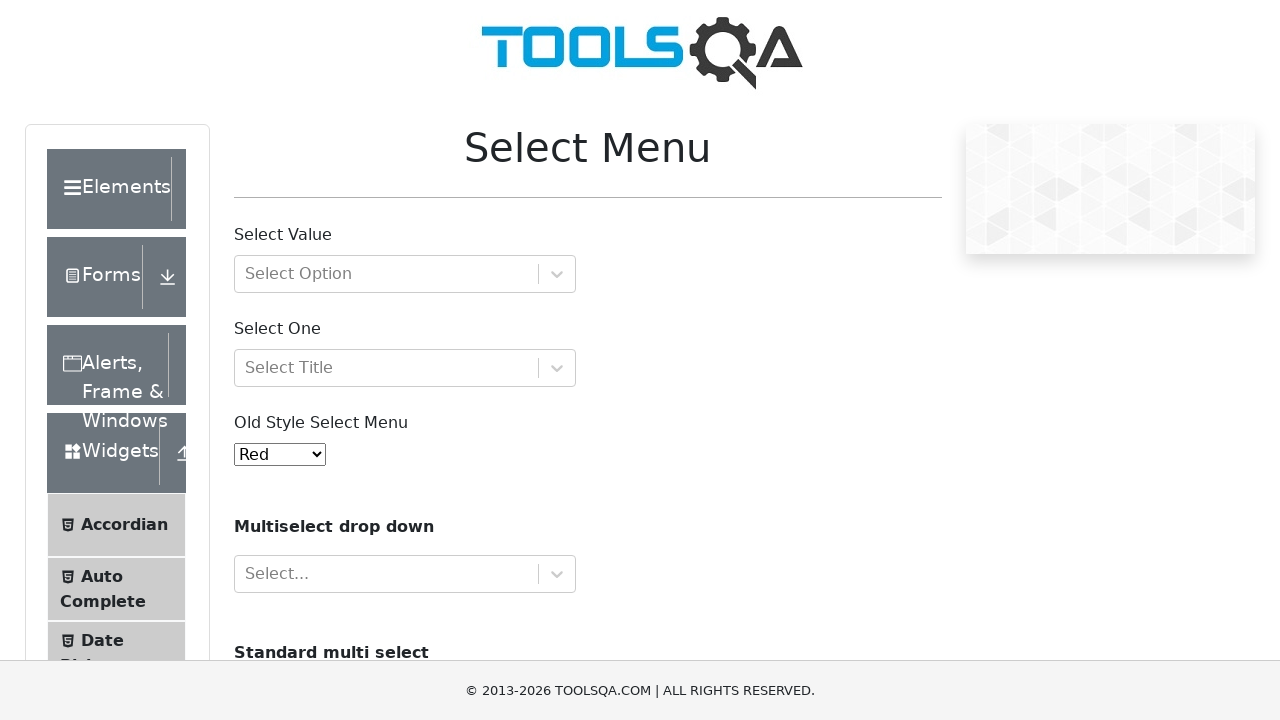

Retrieved checked option text content
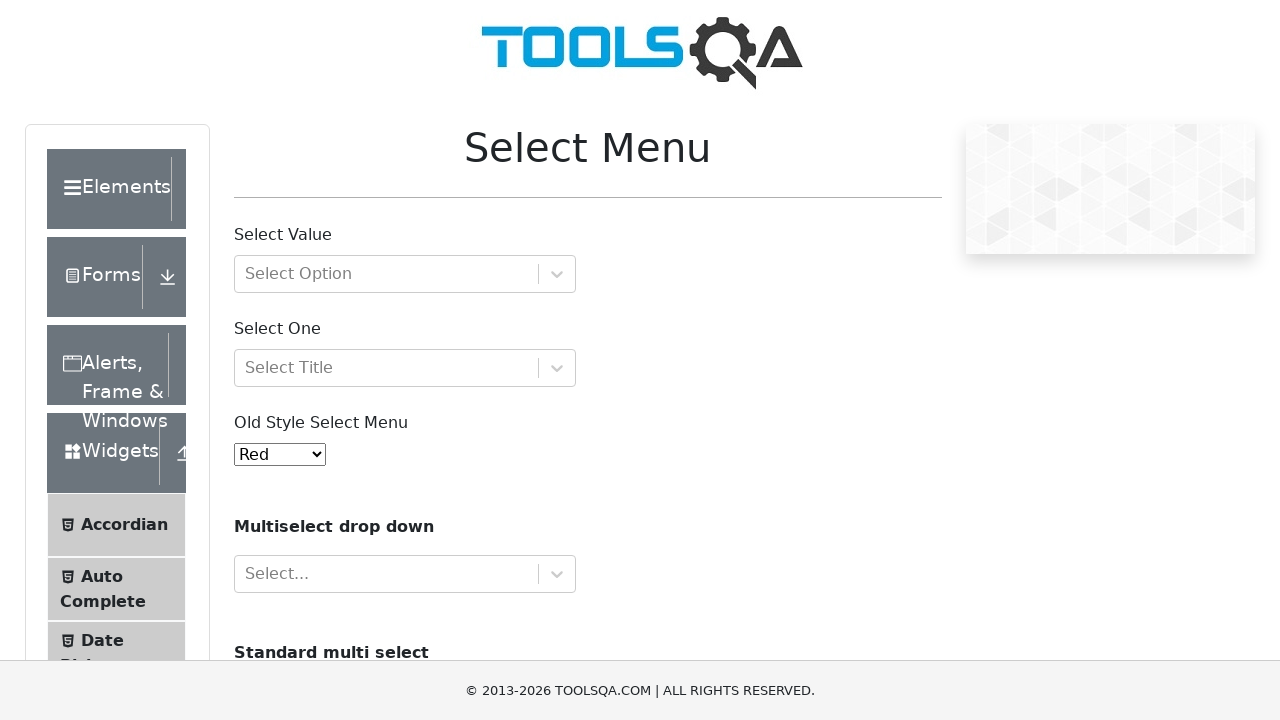

Verified Red option is selected
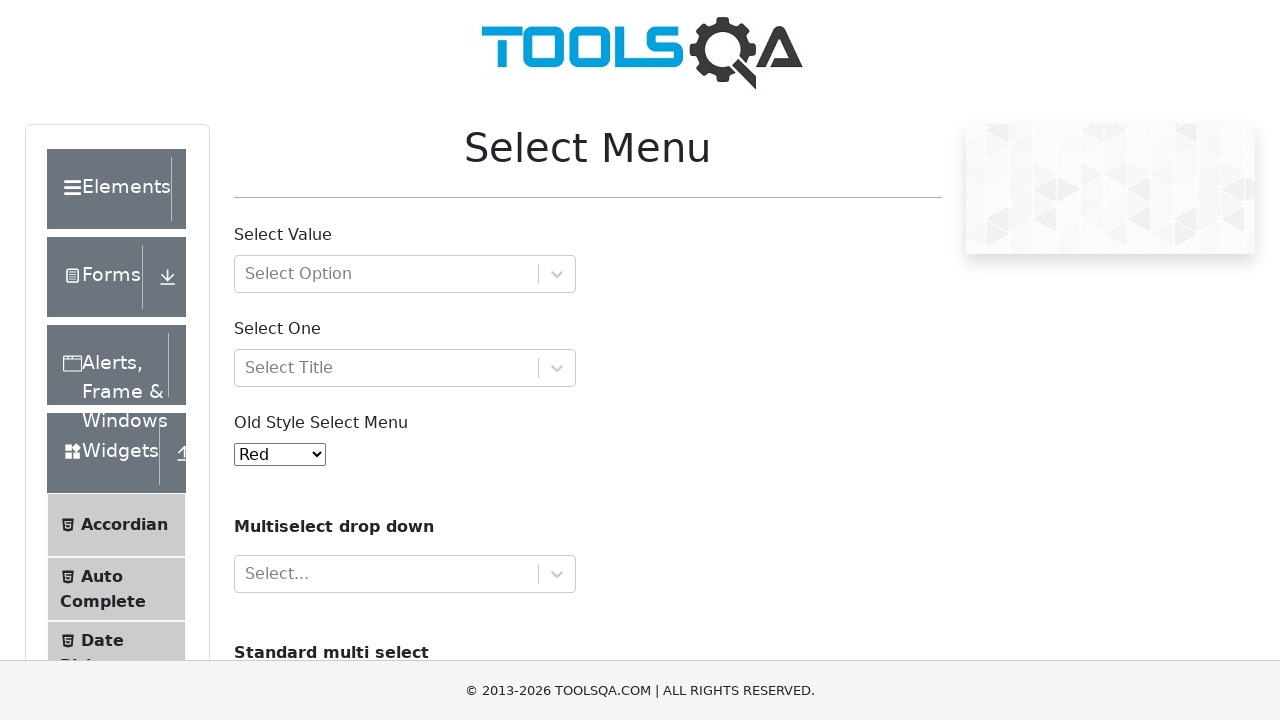

Selected White option by visible text label on select#oldSelectMenu
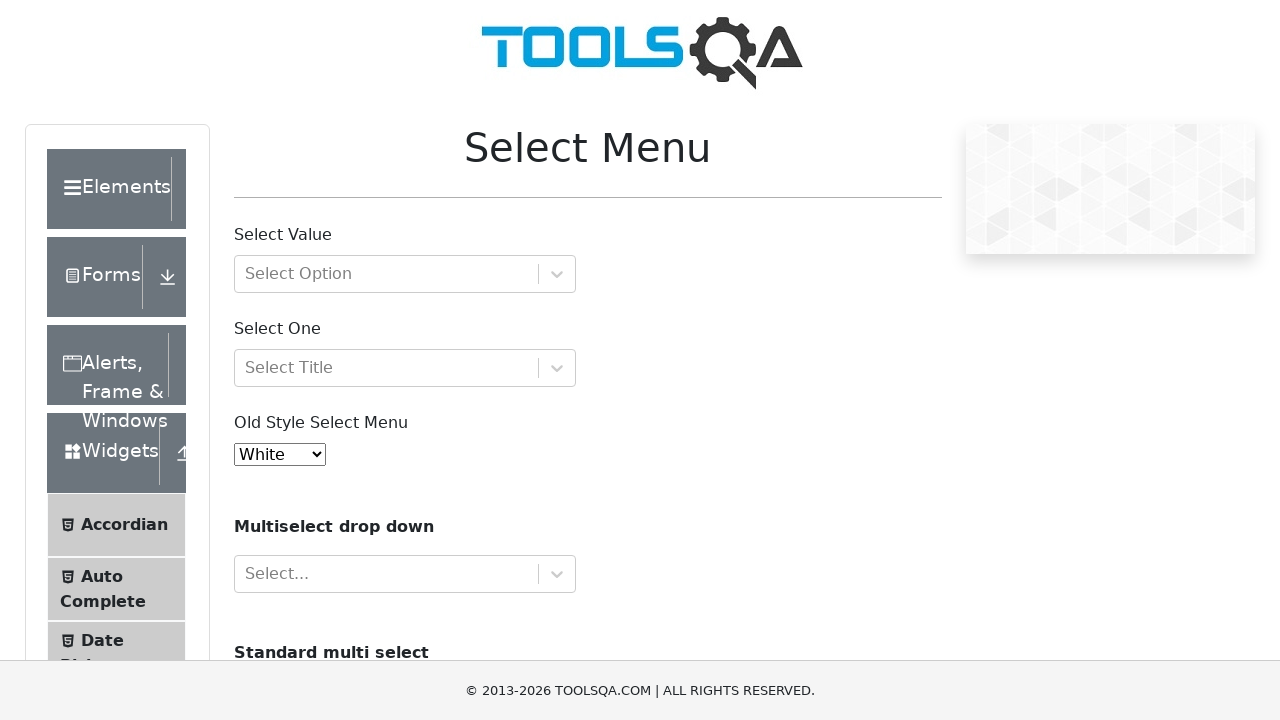

Retrieved checked option text content
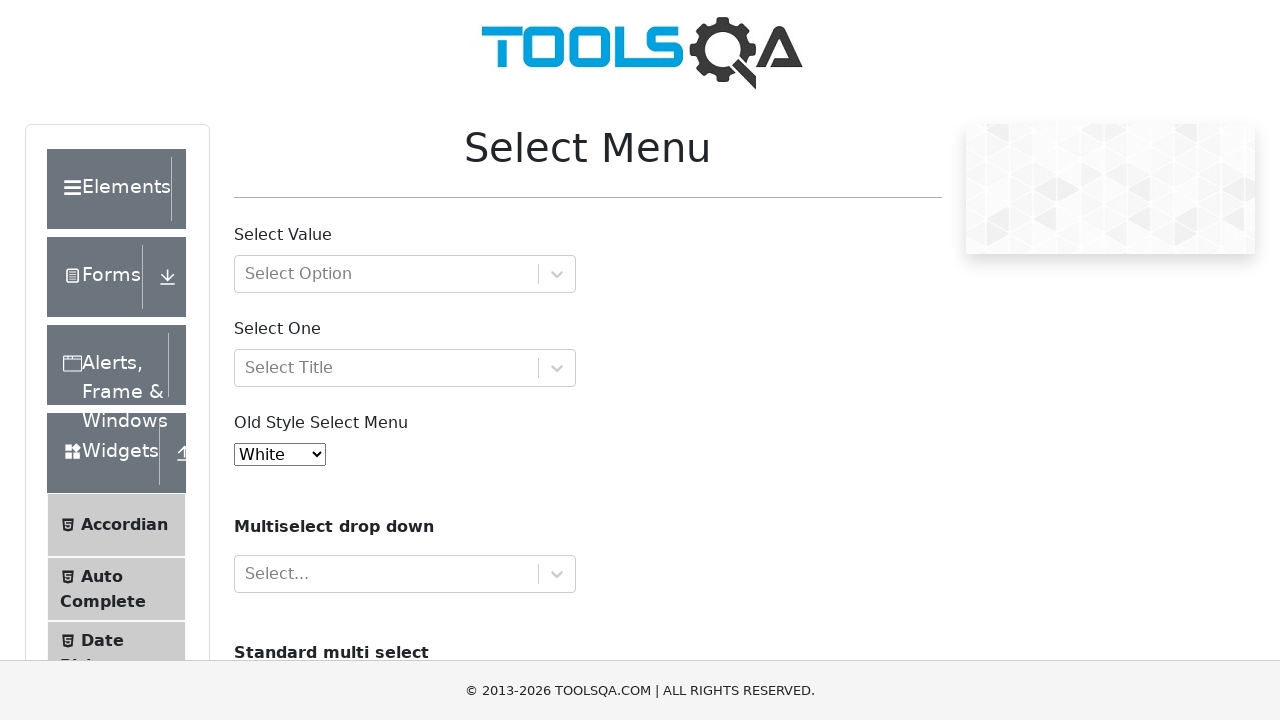

Verified White option is selected
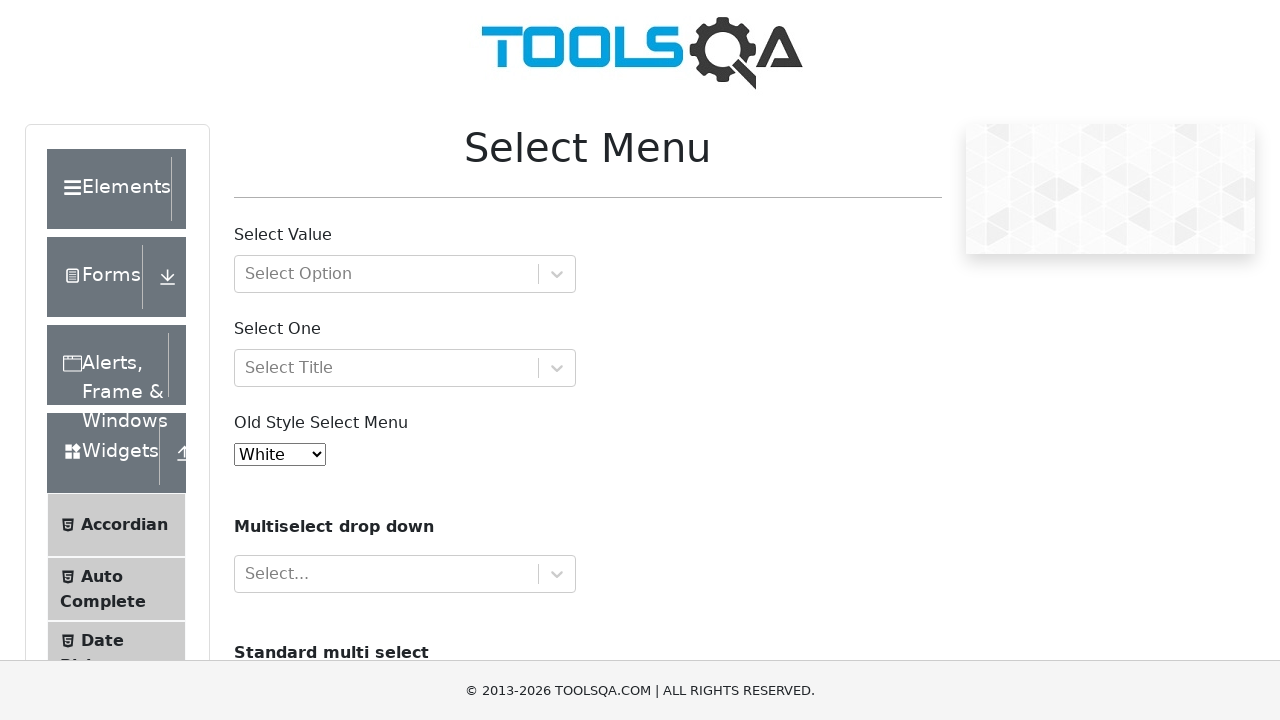

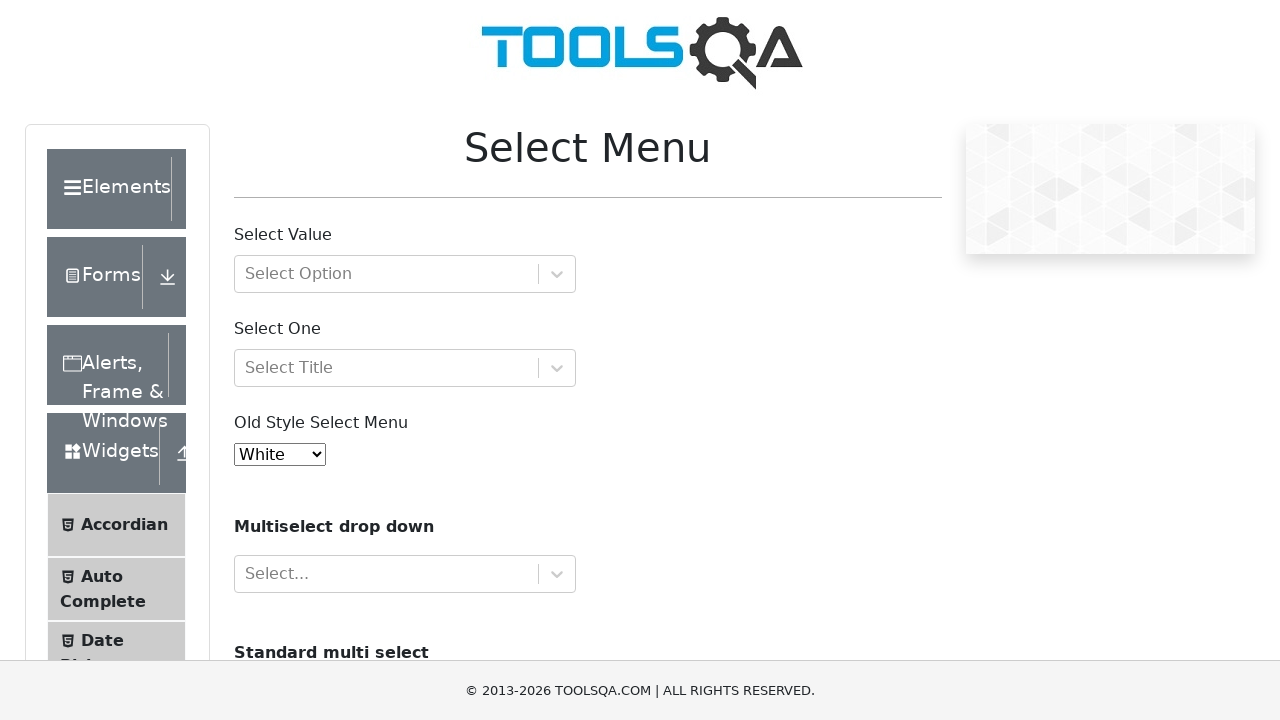